Tests the Tool Tips widget by hovering over a button to display its tooltip

Starting URL: https://demoqa.com/

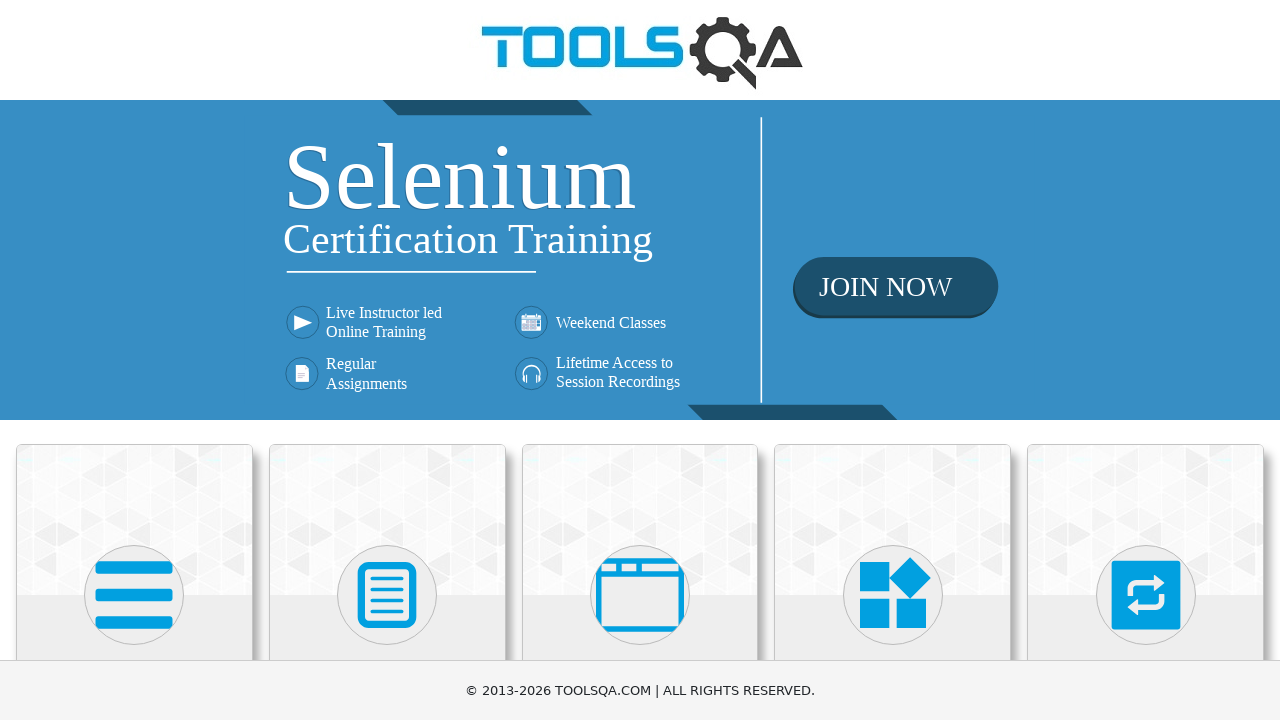

Scrolled Widgets section into view
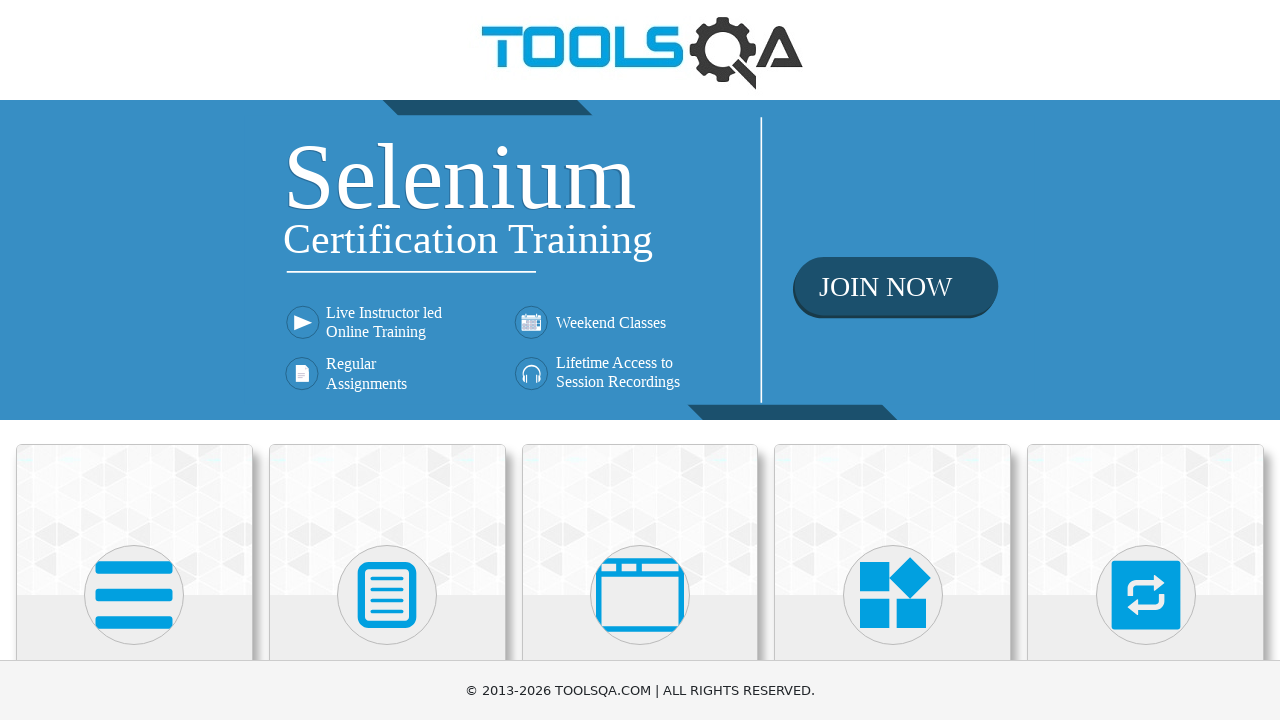

Clicked on Widgets section at (893, 360) on xpath=//h5[contains(text(),'Widgets')]
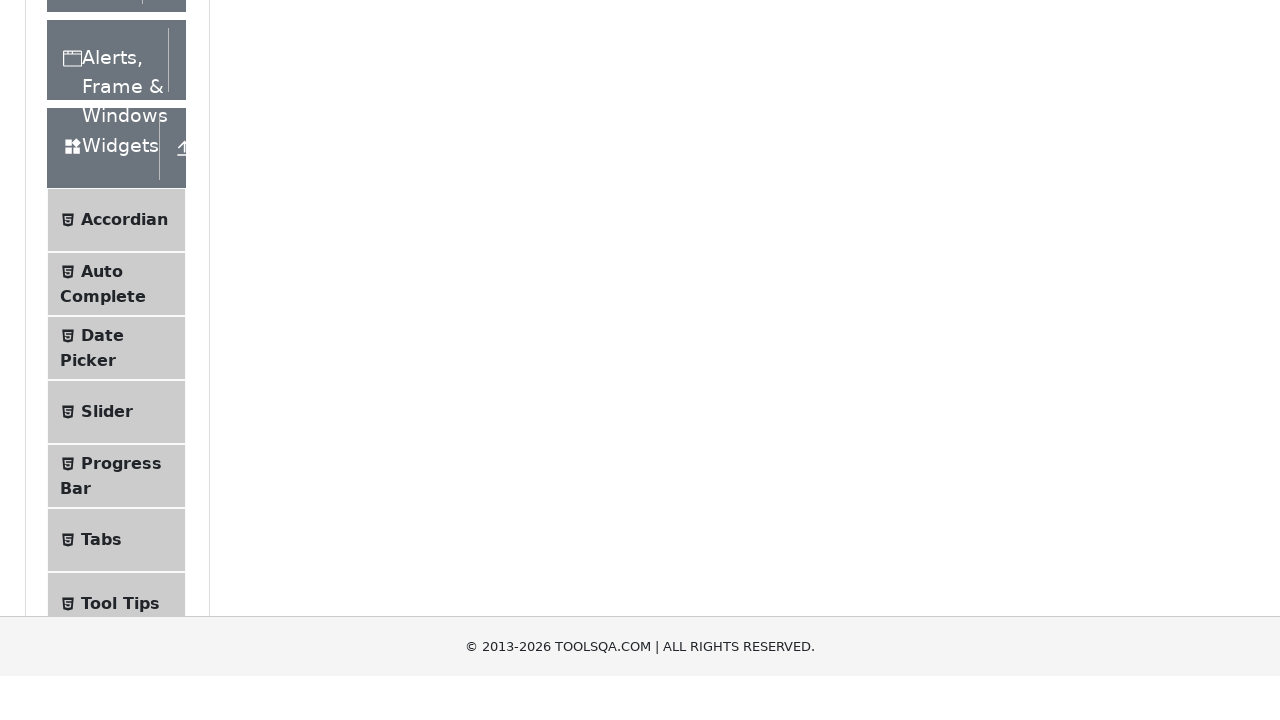

Scrolled Tool Tips option into view
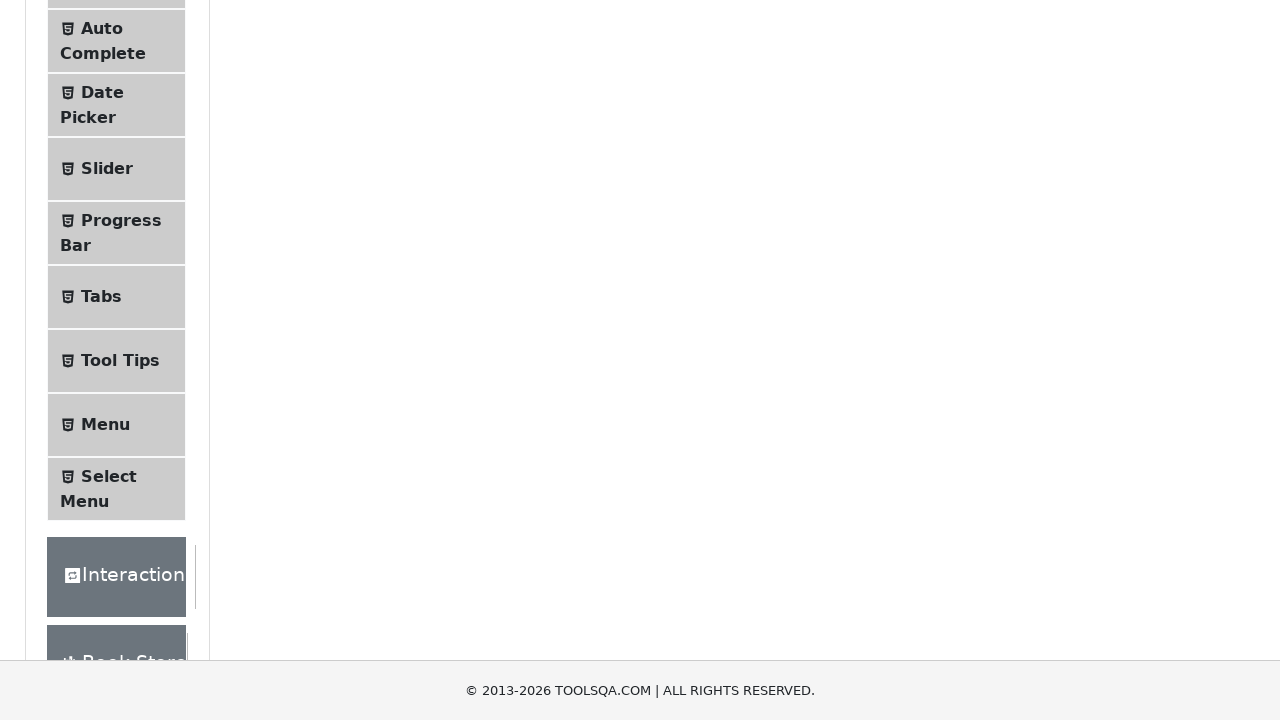

Clicked on Tool Tips option at (120, 361) on xpath=//span[@class='text' and contains(text(),'Tool Tips')]
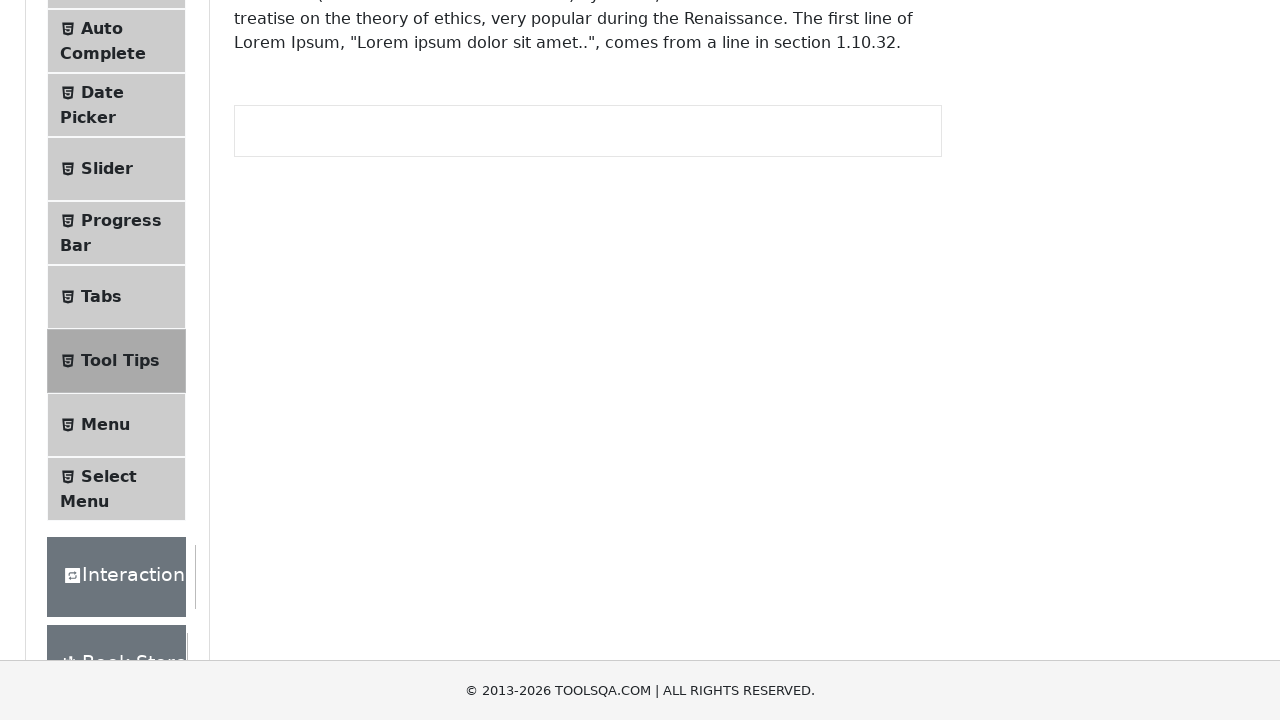

Tool Tips page loaded successfully
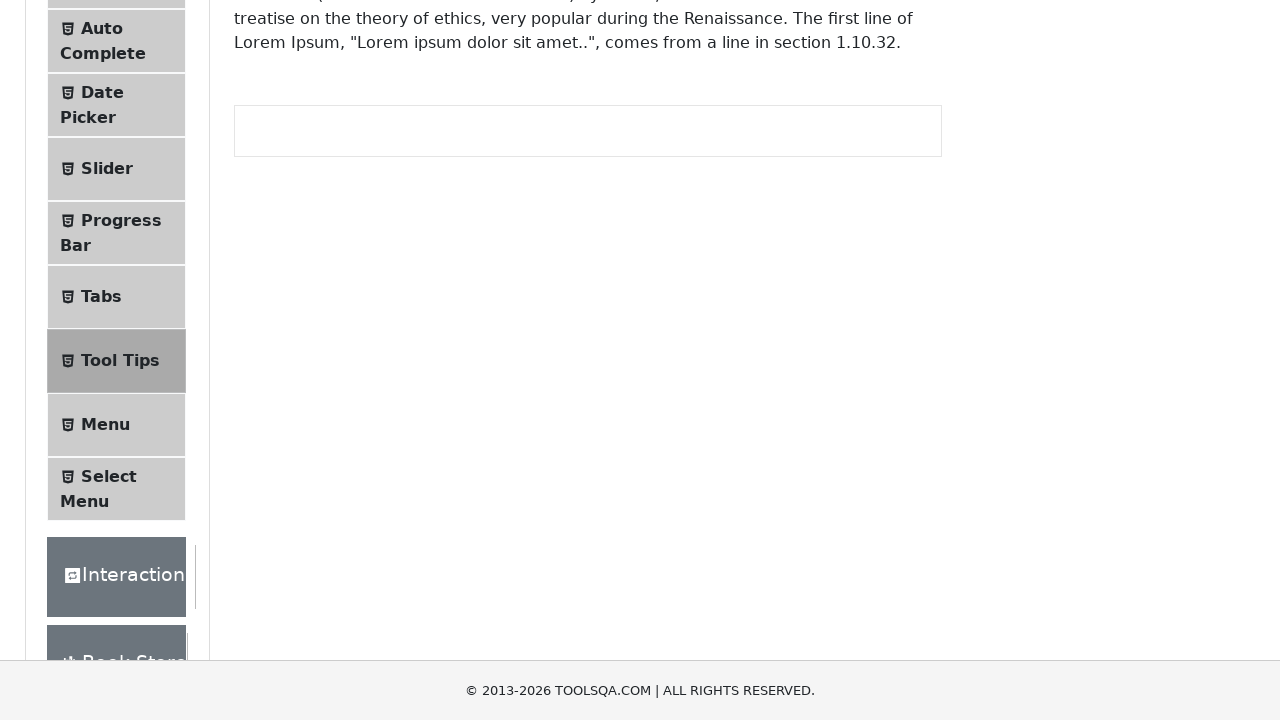

Hovered over the Tool Tips button at (313, 282) on #toolTipButton
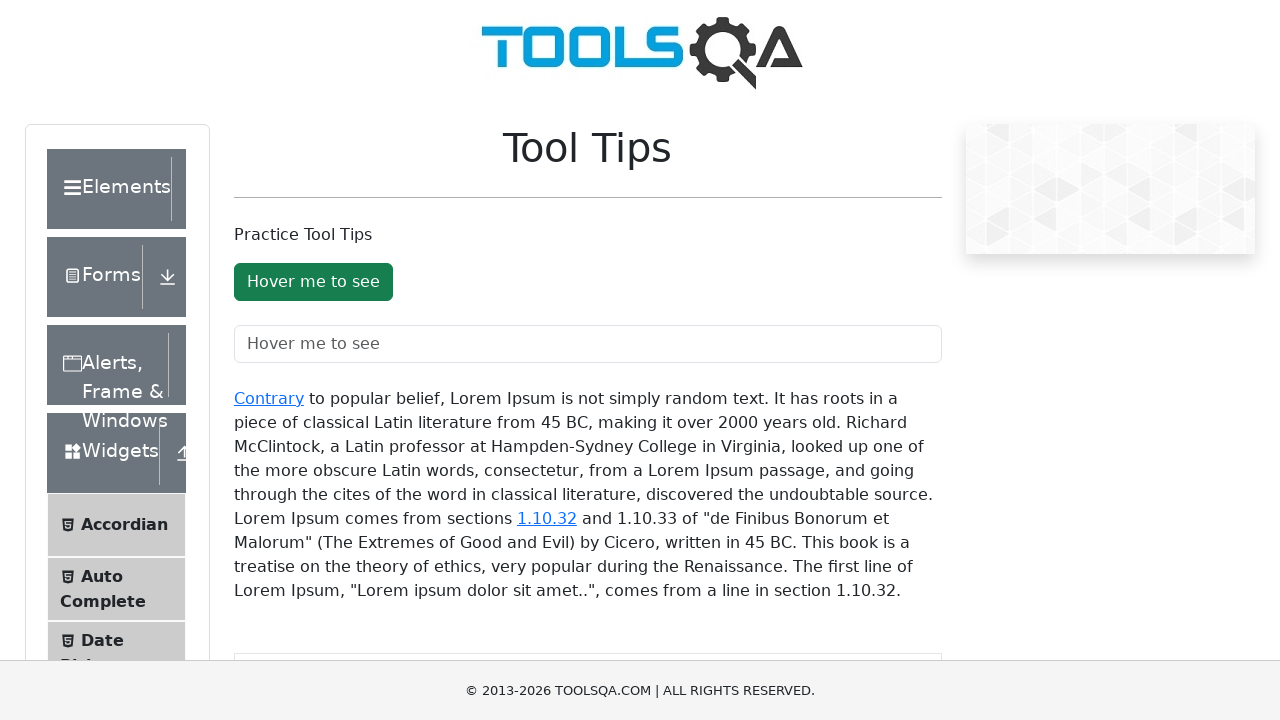

Tooltip appeared and is now visible
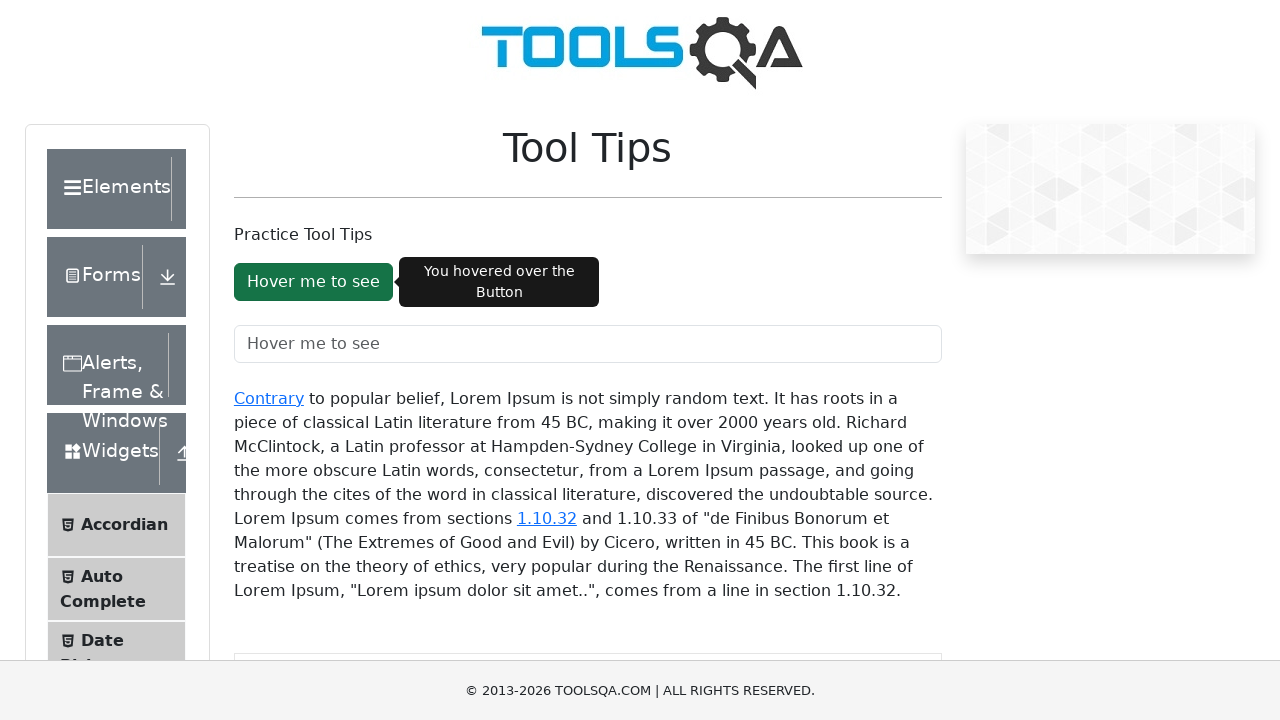

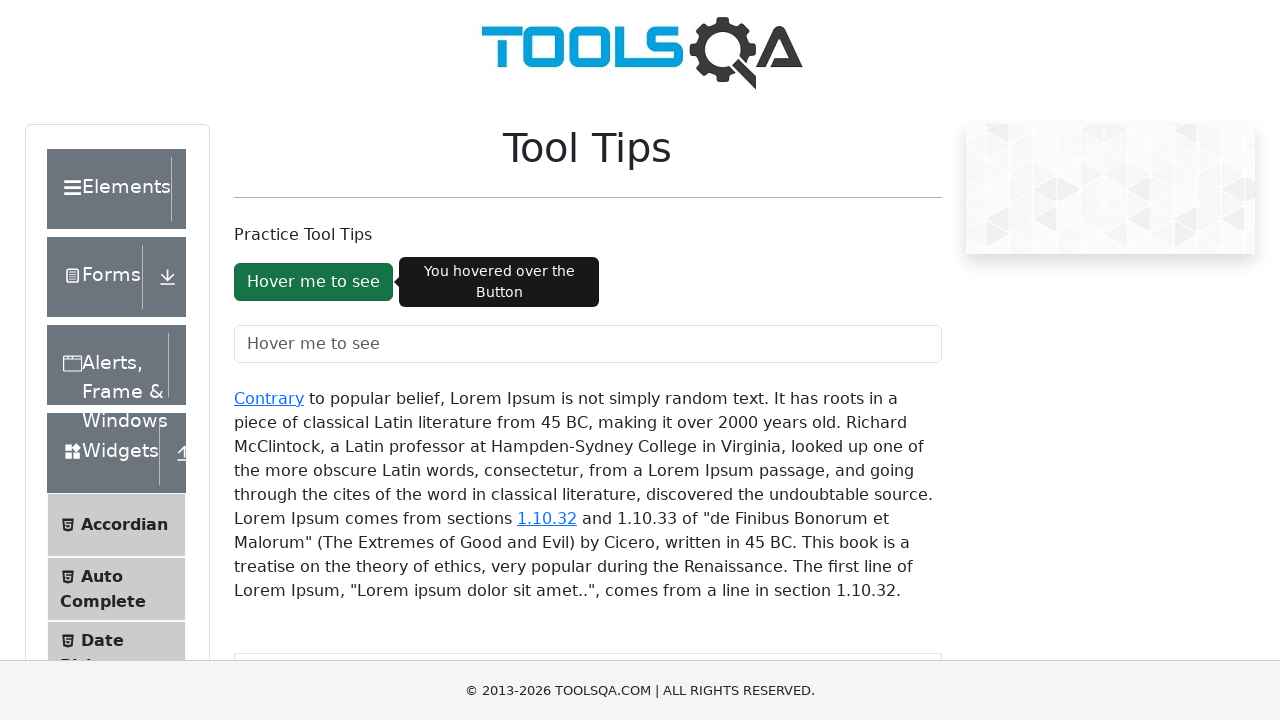